Tests that images load correctly on the homepage by verifying the first image has a valid src attribute

Starting URL: https://mihanshop.store

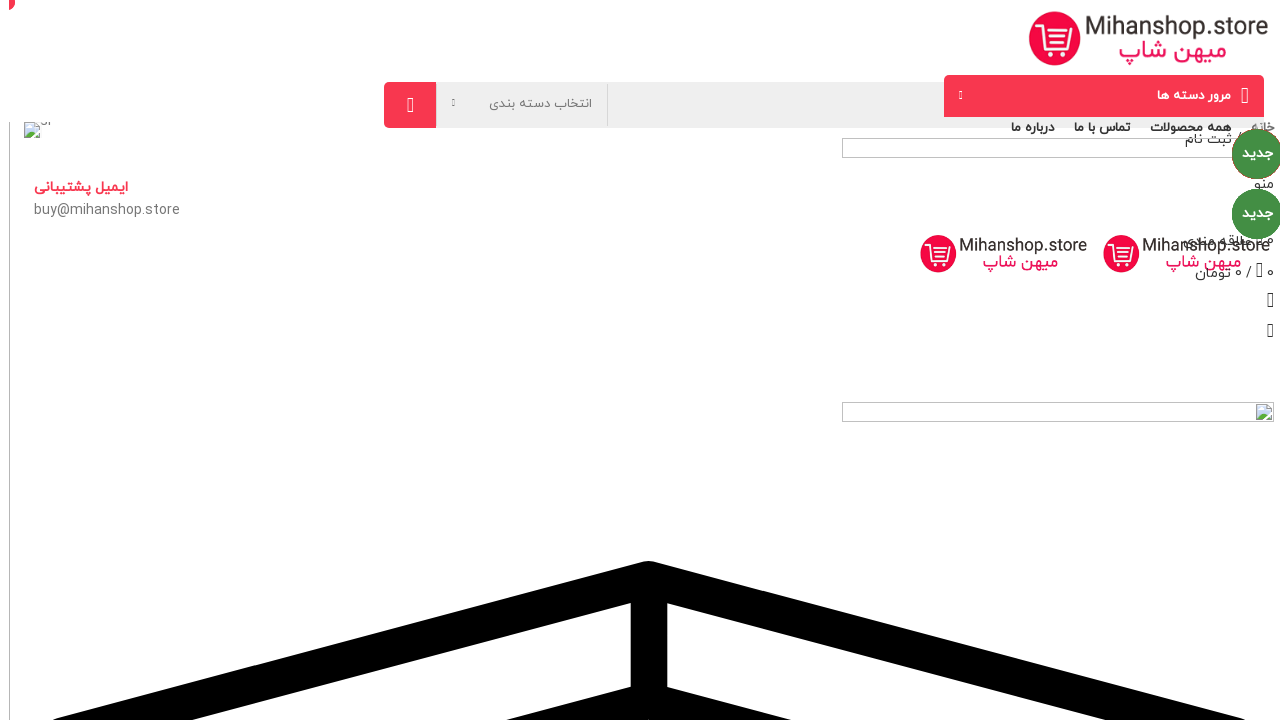

Waited for first image element to be present on the homepage
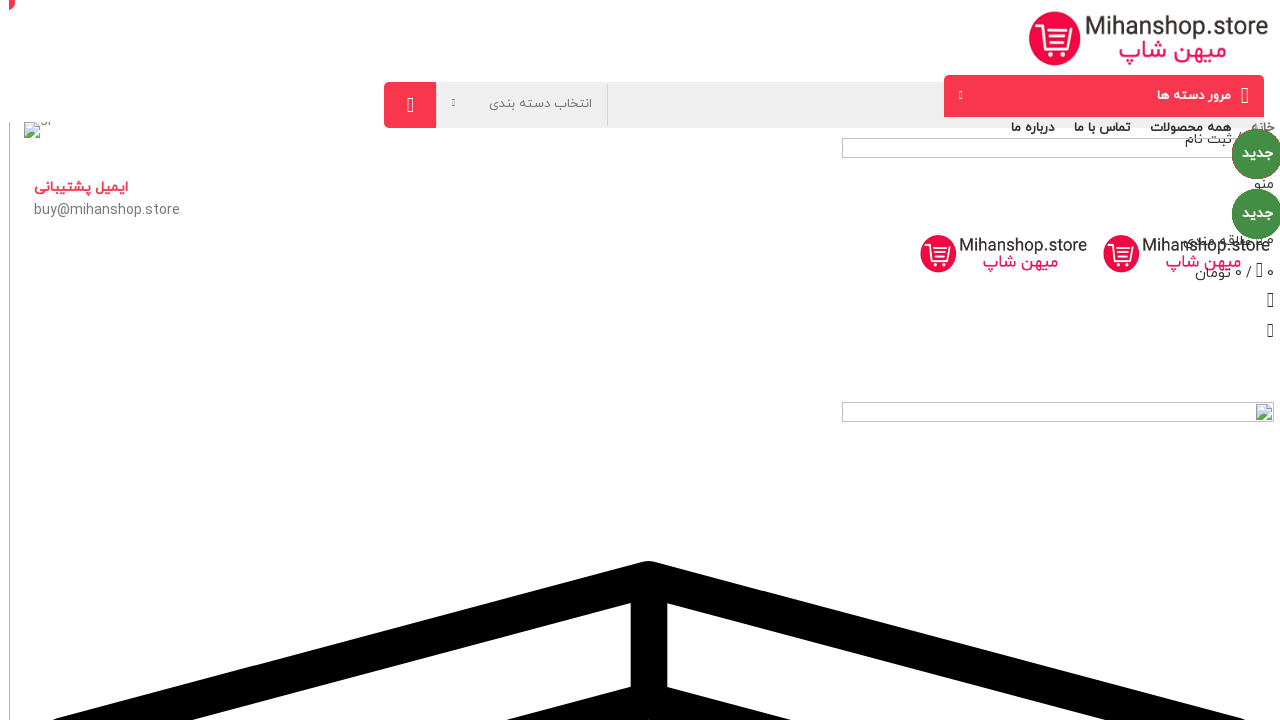

Located the first image element on the page
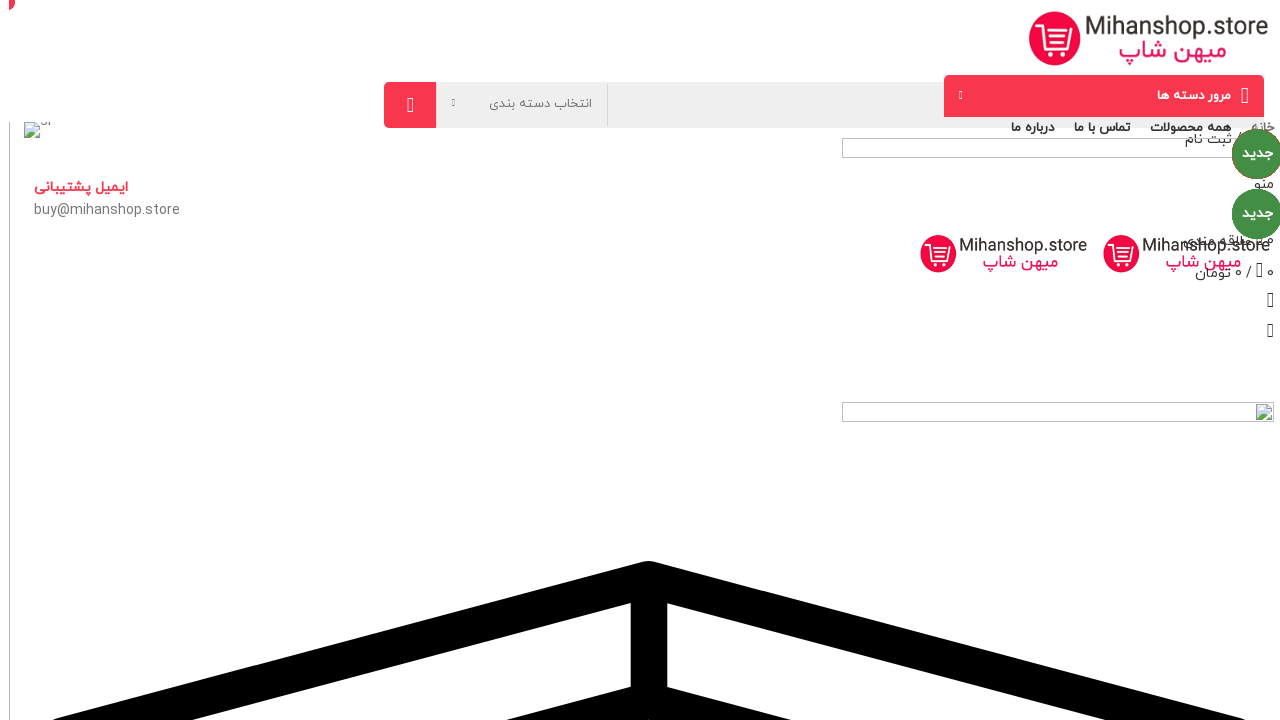

Retrieved src attribute from the first image element
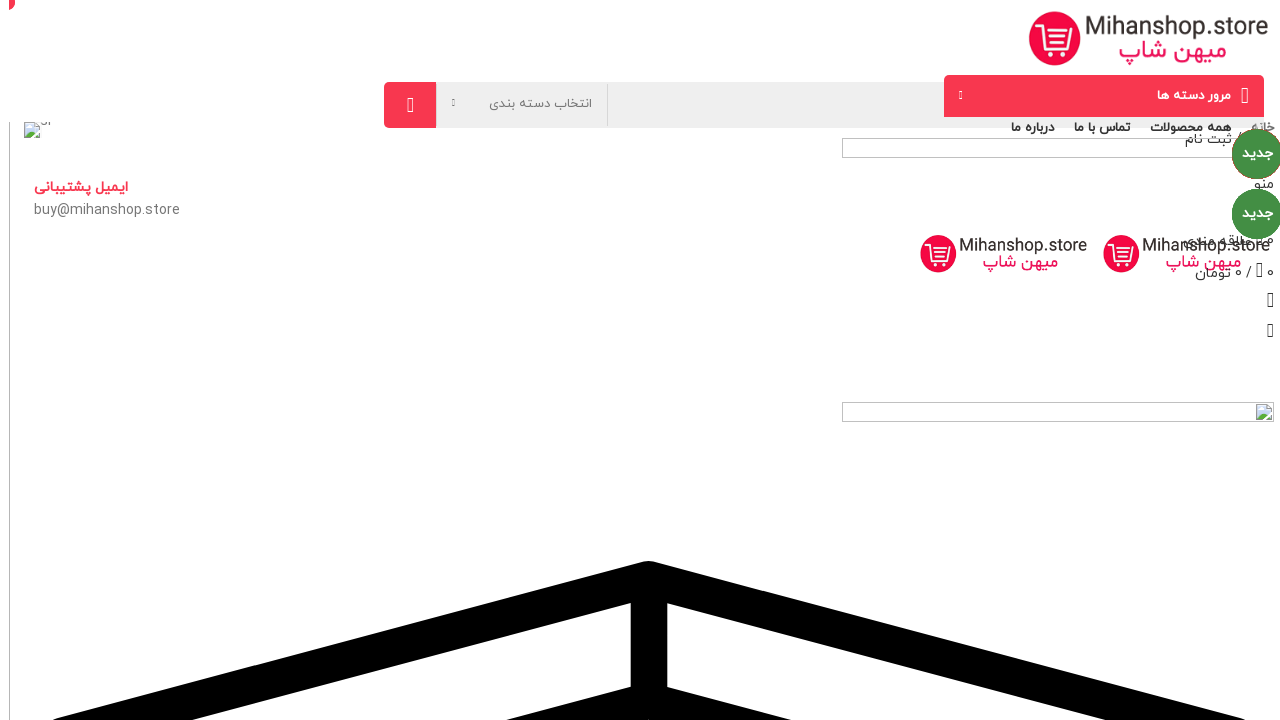

Verified that the image has a valid src attribute starting with http
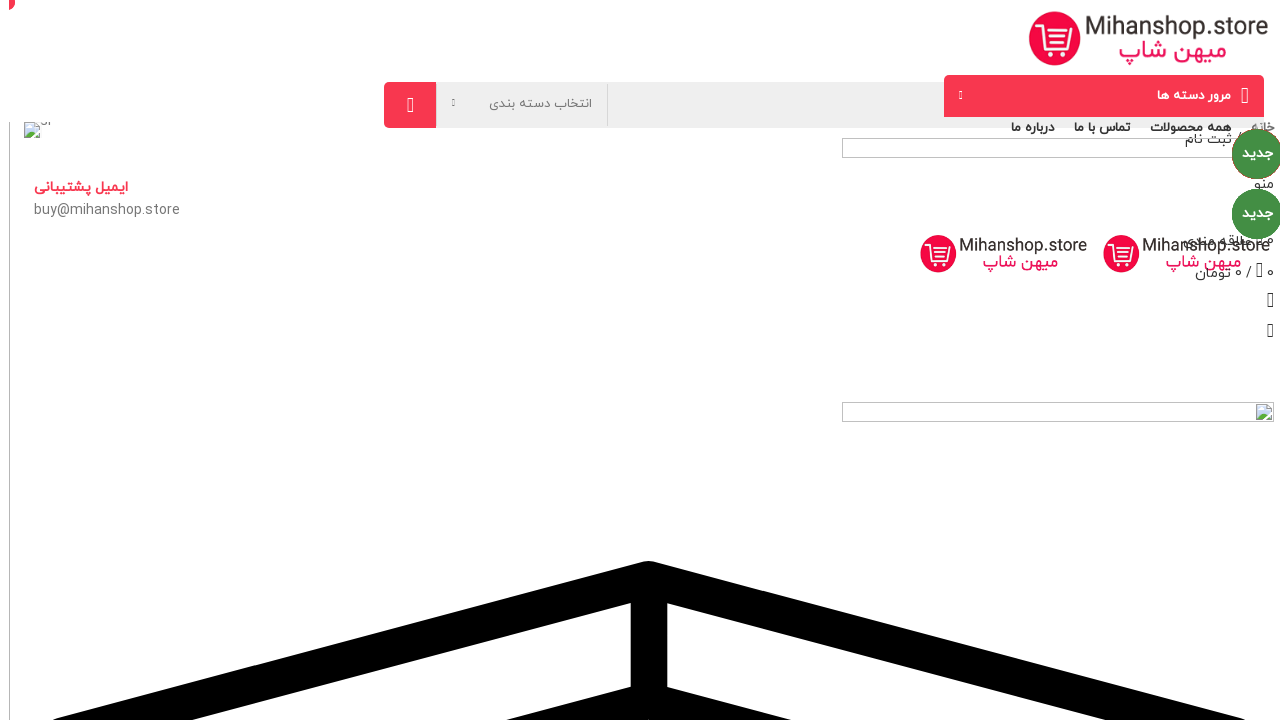

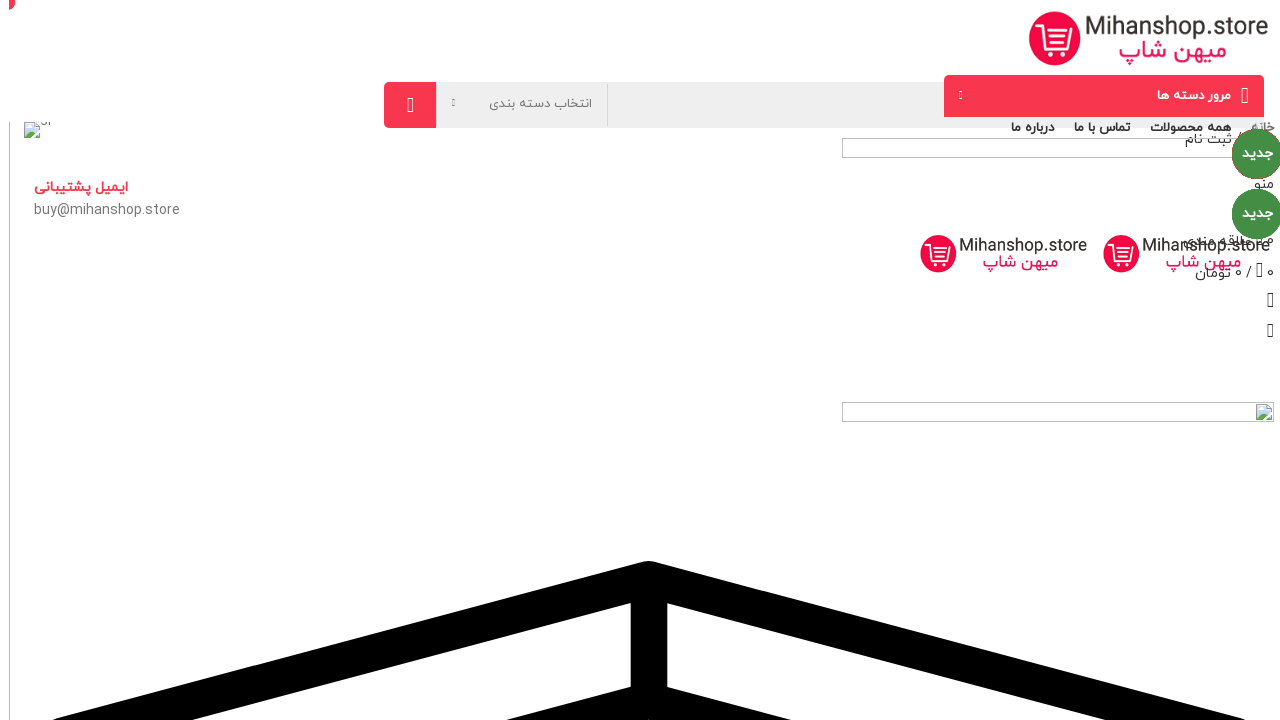